Tests responsive design by resizing the browser window between desktop and tablet sizes and verifying that the email input field width changes accordingly

Starting URL: https://support.agileway.net

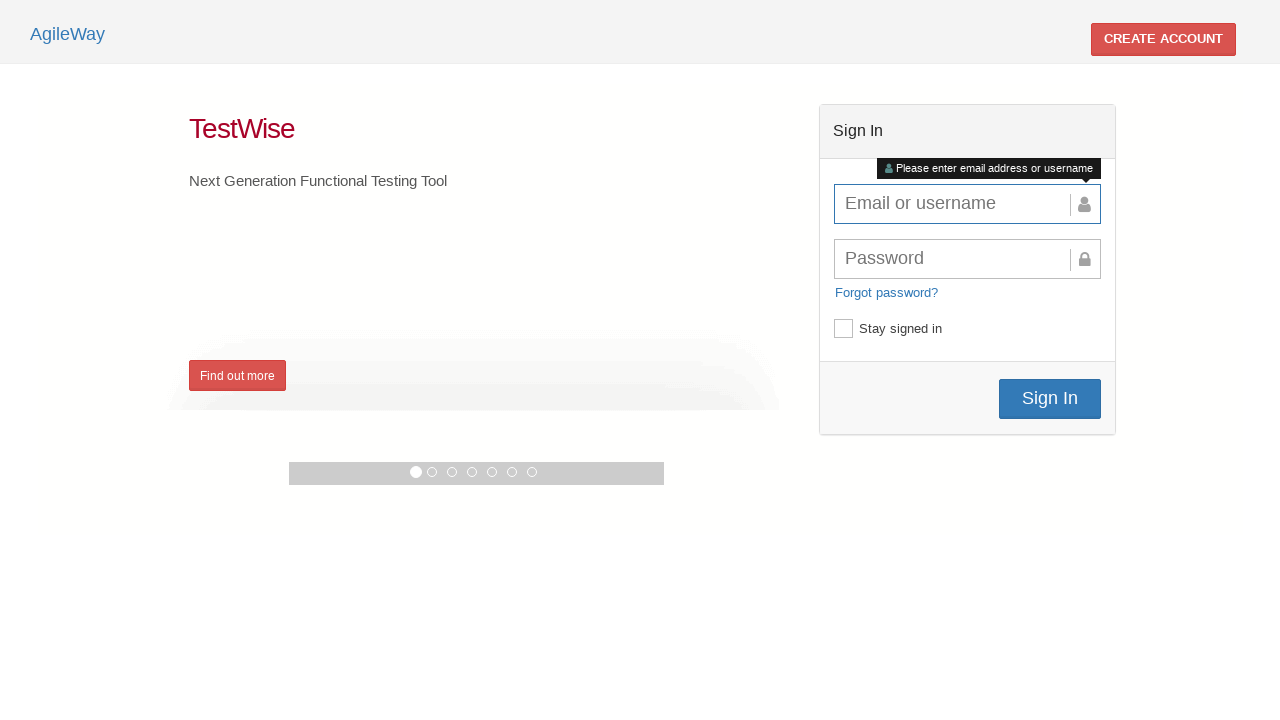

Navigated to https://support.agileway.net
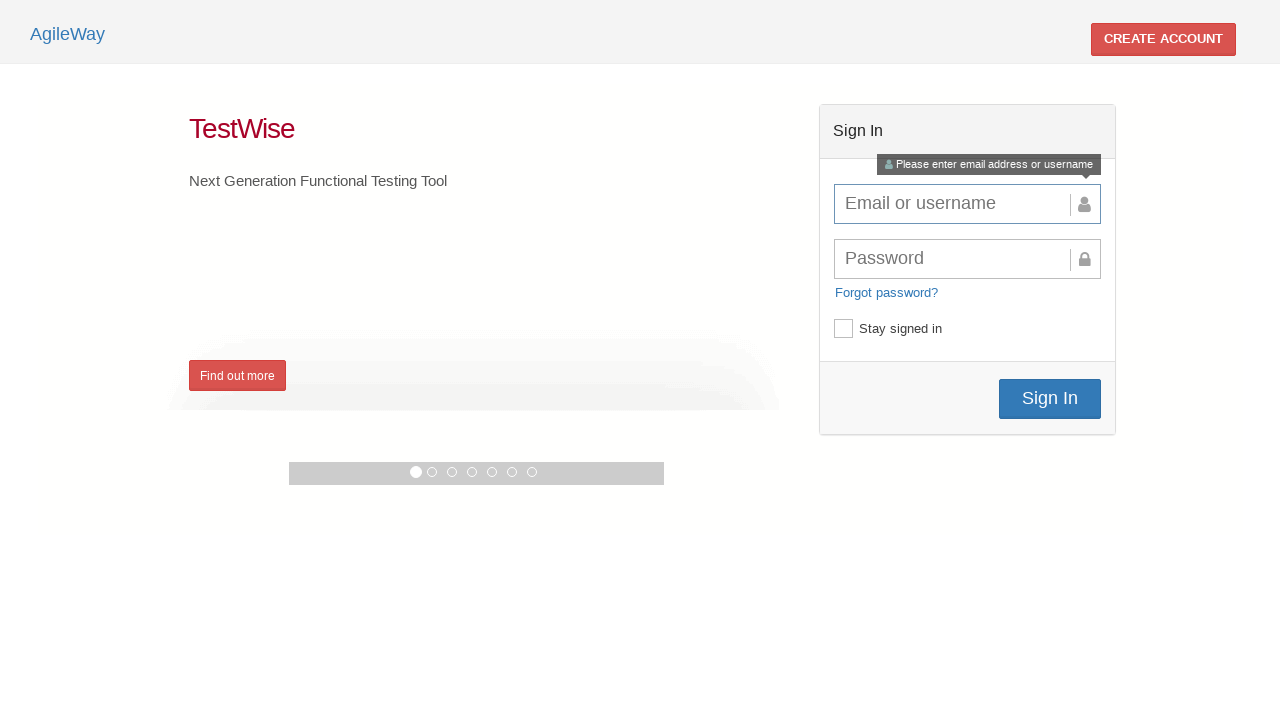

Set viewport to desktop size (1024x768)
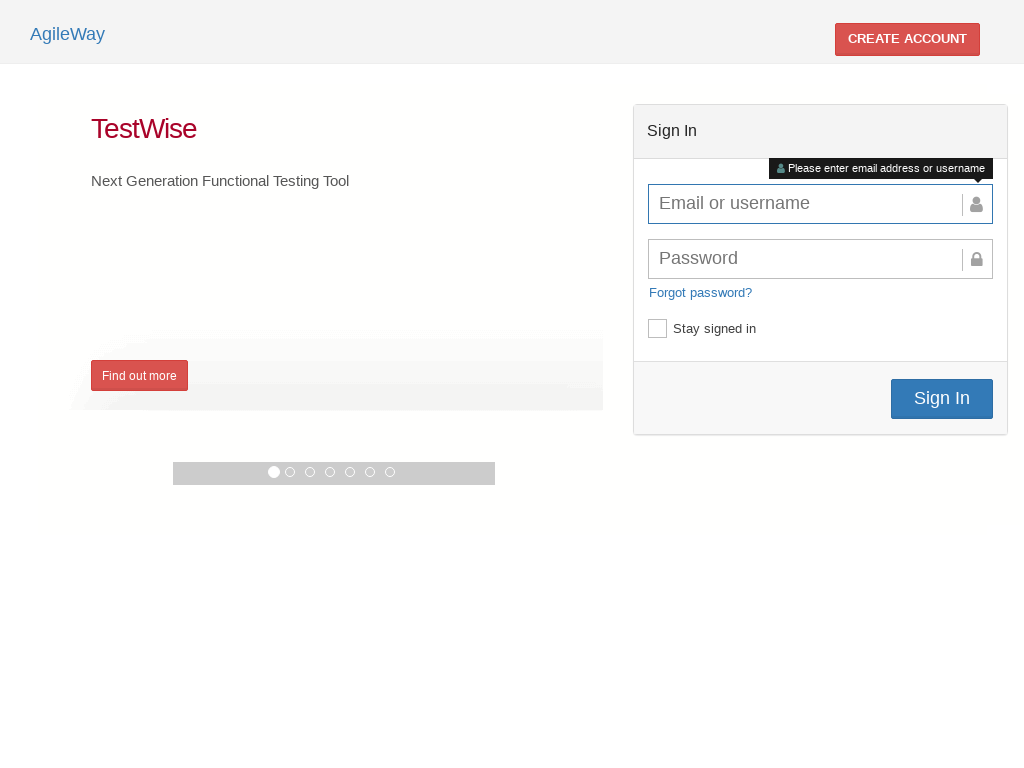

Email input field loaded
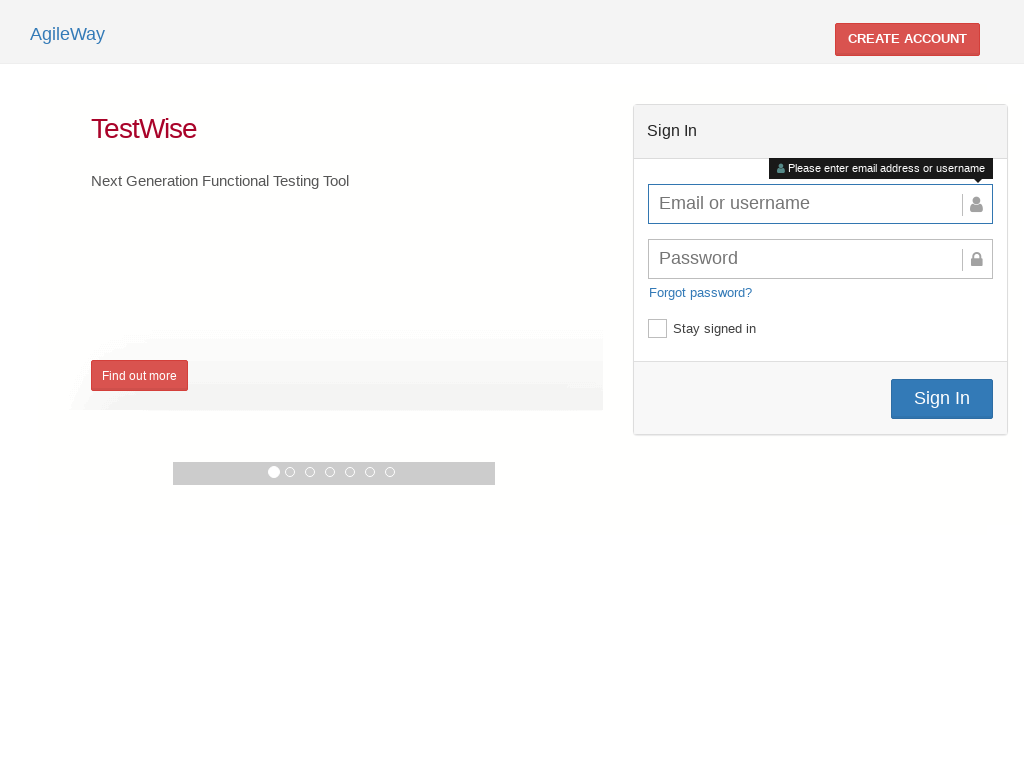

Measured email field width at desktop size: 345px
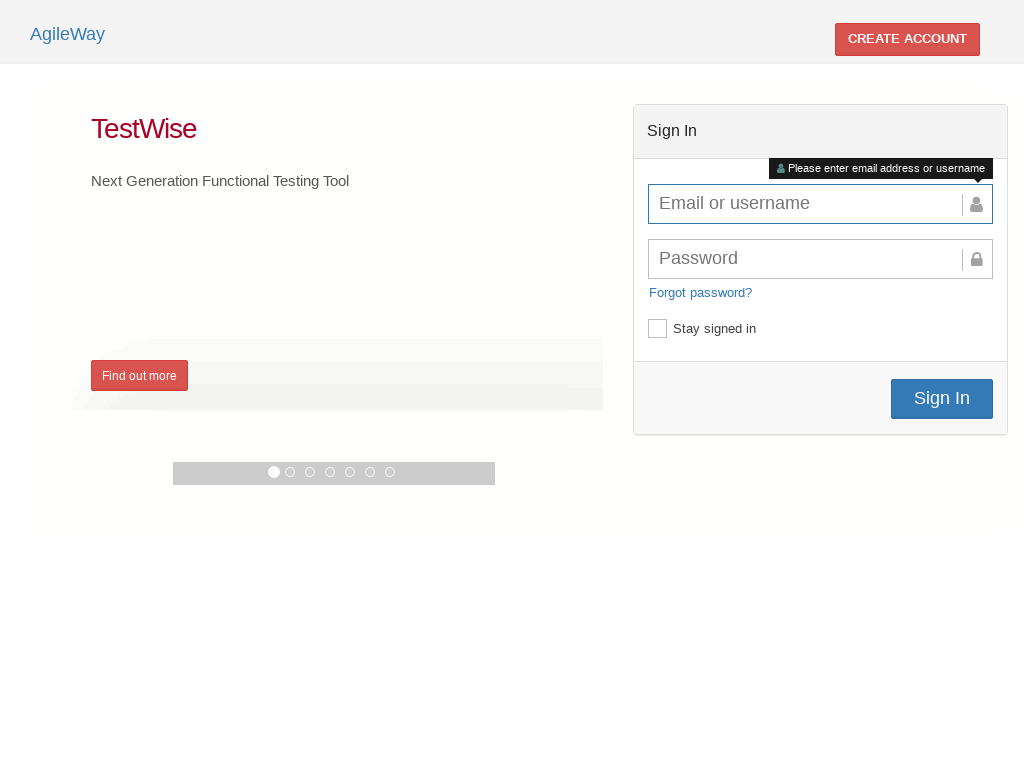

Set viewport to tablet size (768x1024)
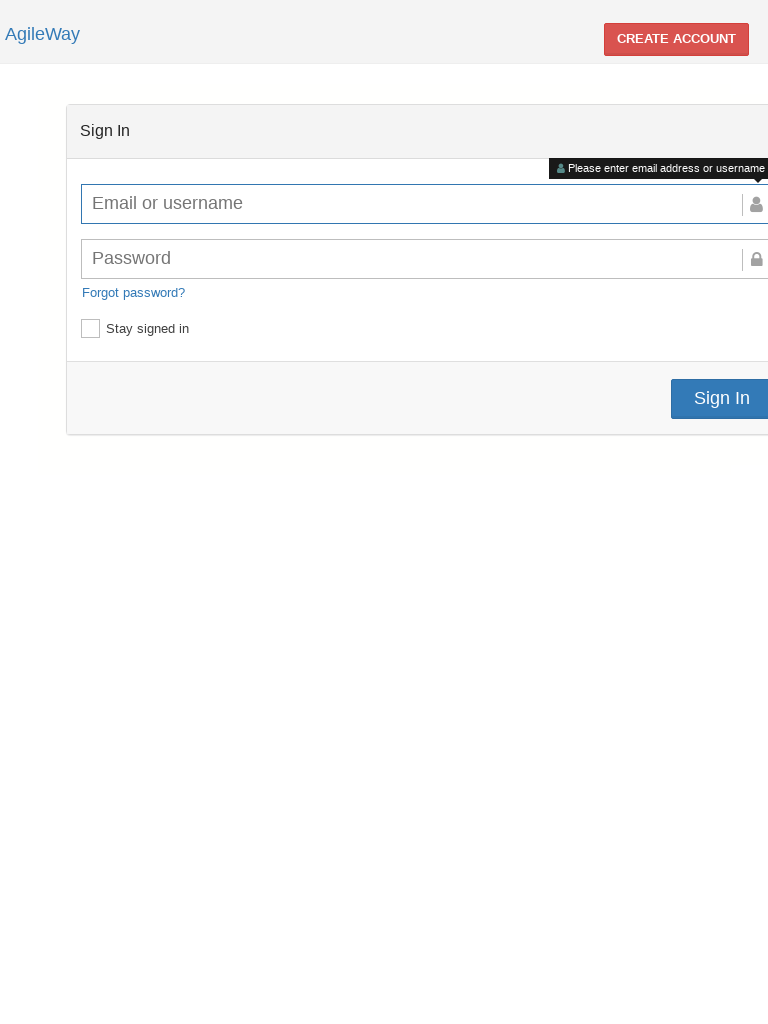

Measured email field width at tablet size: 692px
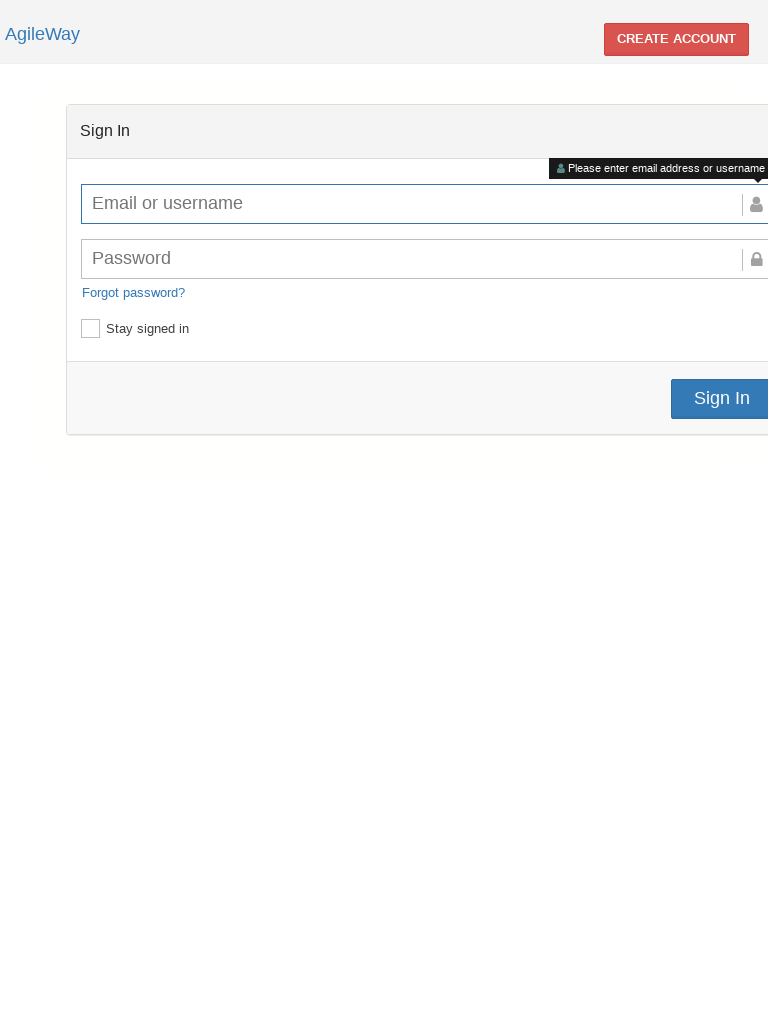

Verified responsive behavior: desktop width (345px) < tablet width (692px)
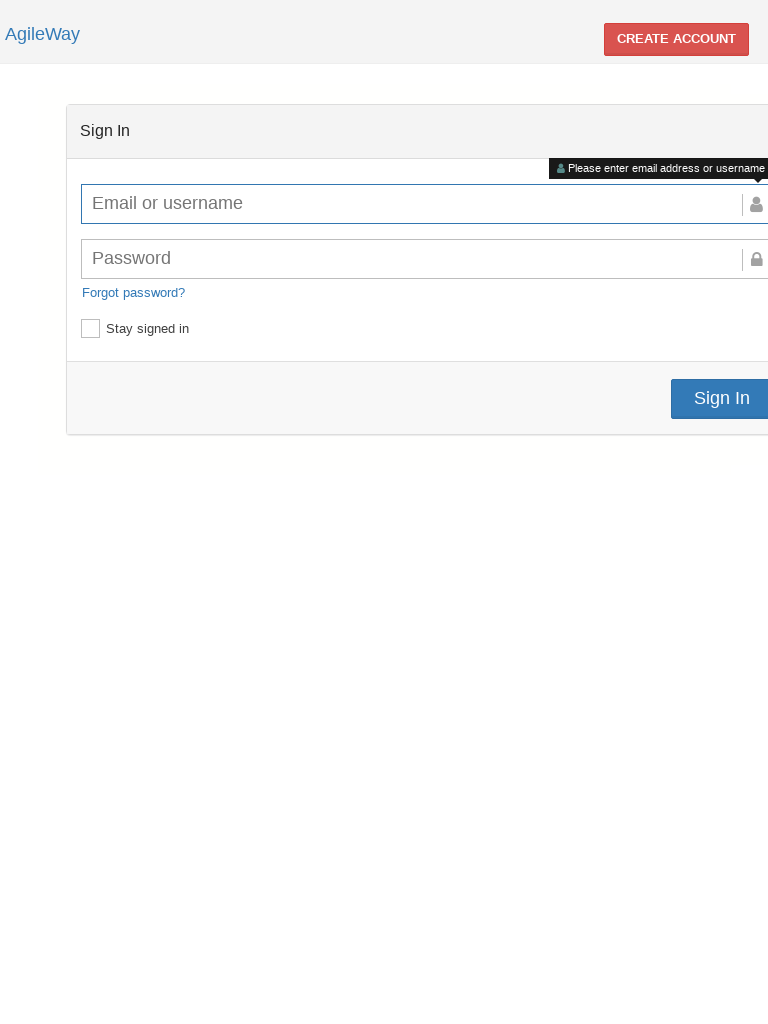

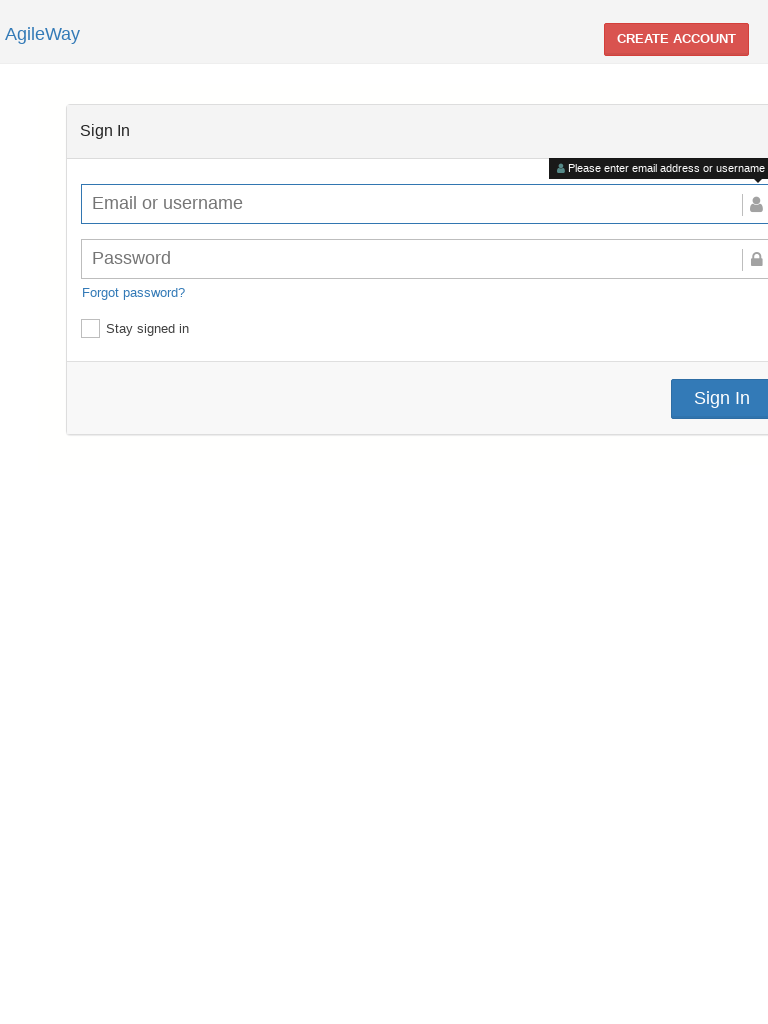